Types text into a search field character by character with pauses between each character to simulate human typing

Starting URL: https://naveenautomationlabs.com/opencart/index.php?route=account/register

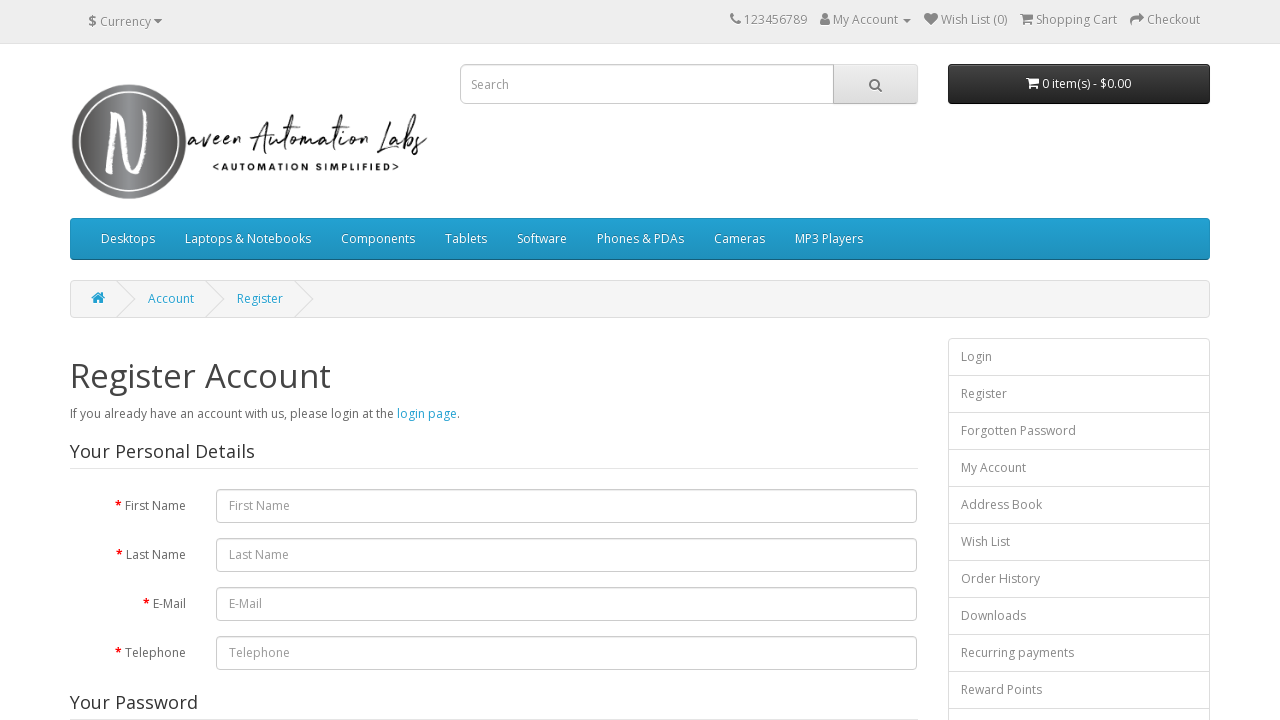

Navigated to OpenCart registration page
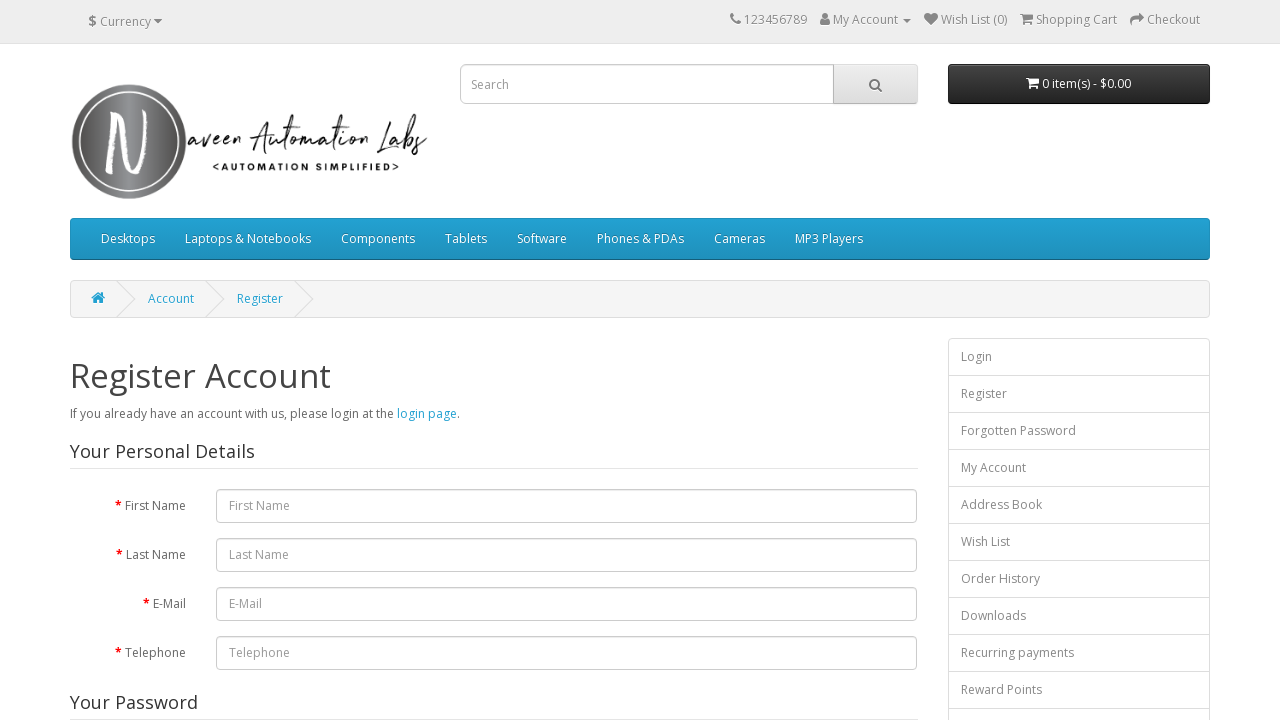

Located search field on the page
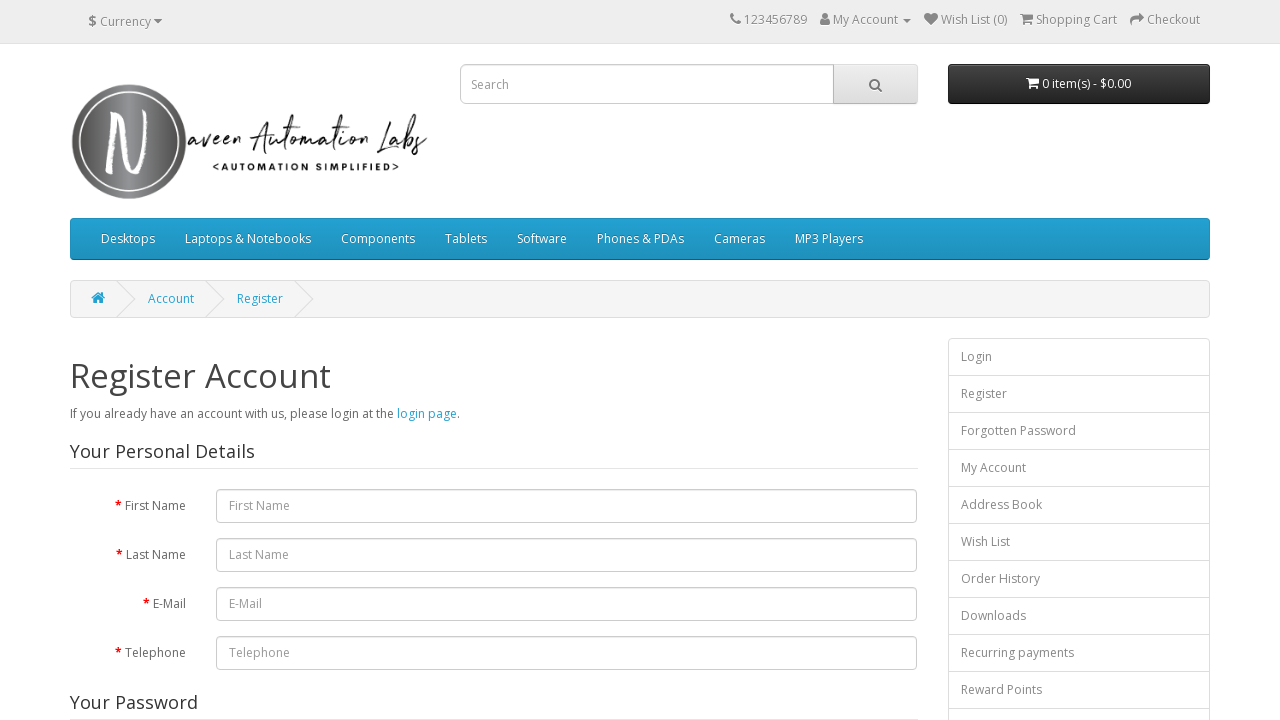

Prepared text 'samsung' for character-by-character typing
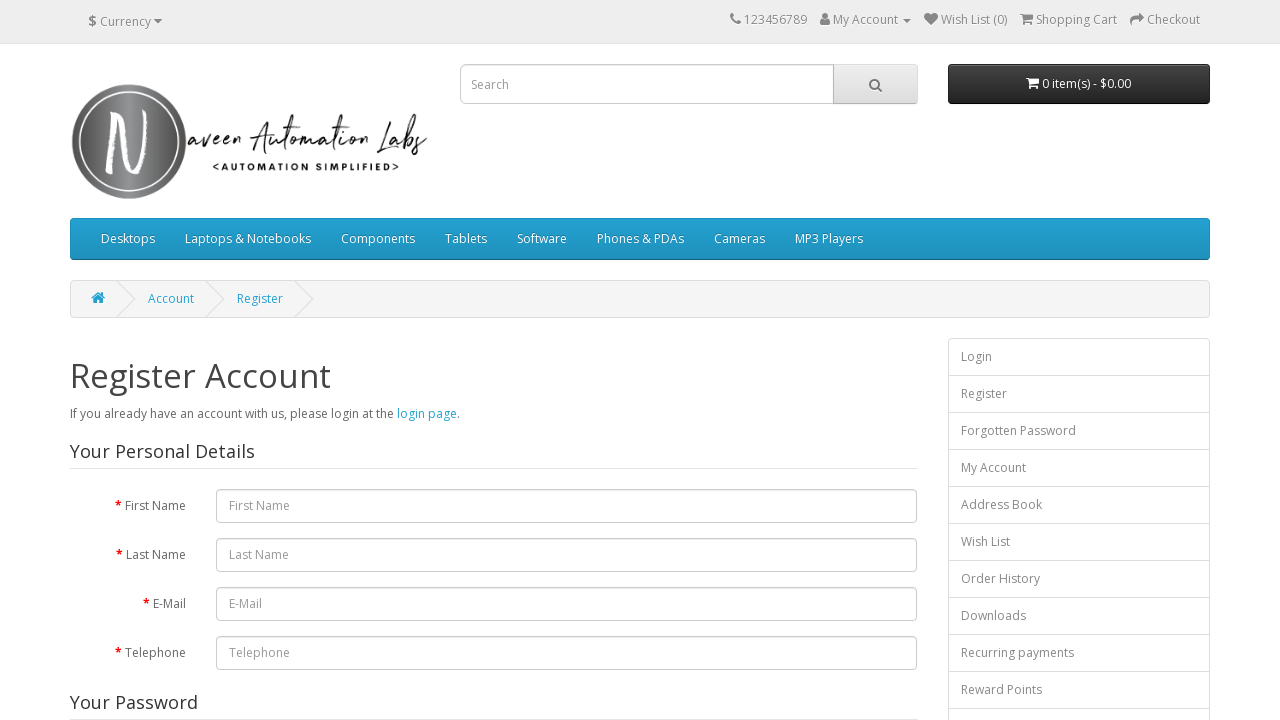

Typed character 's' with 500ms delay on input[name='search']
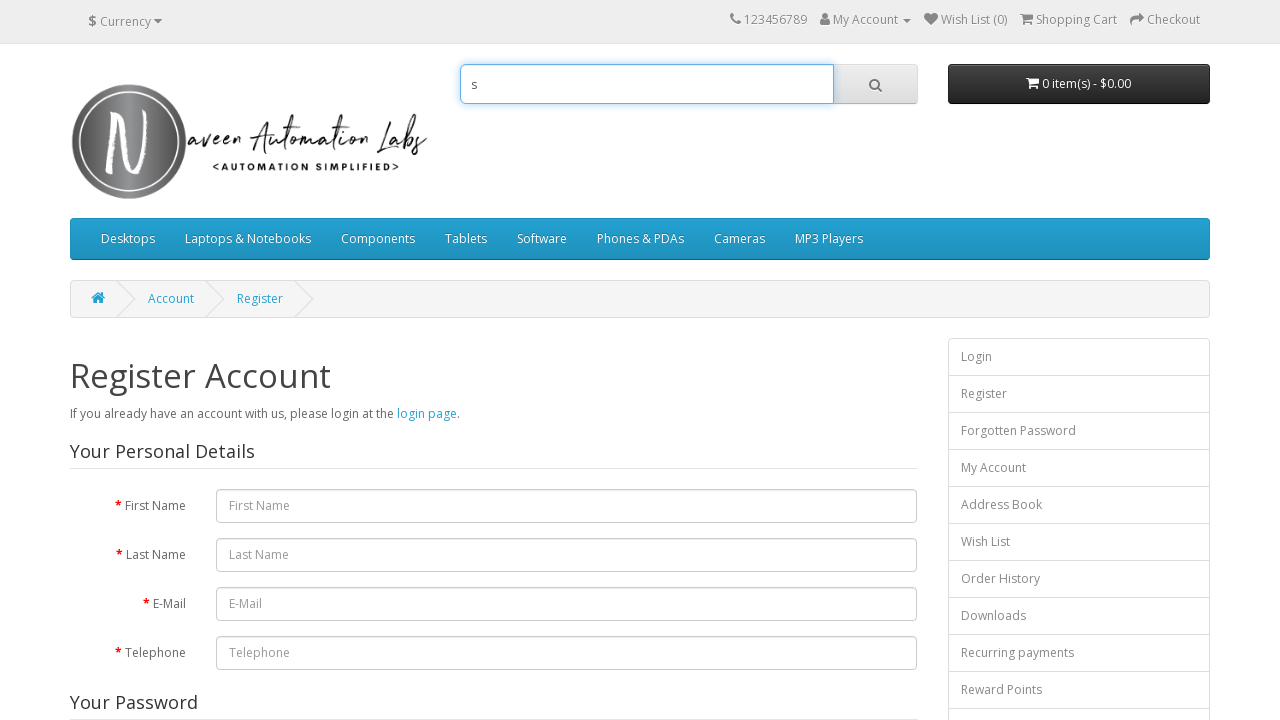

Typed character 'a' with 500ms delay on input[name='search']
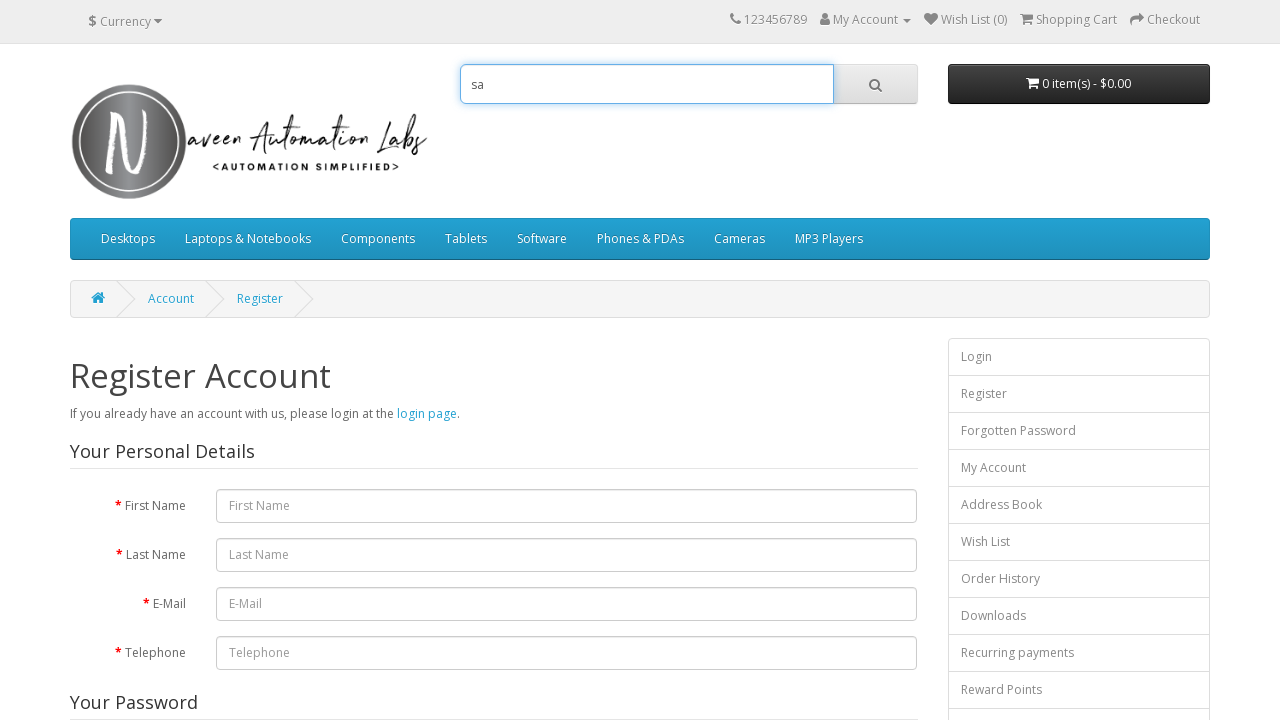

Typed character 'm' with 500ms delay on input[name='search']
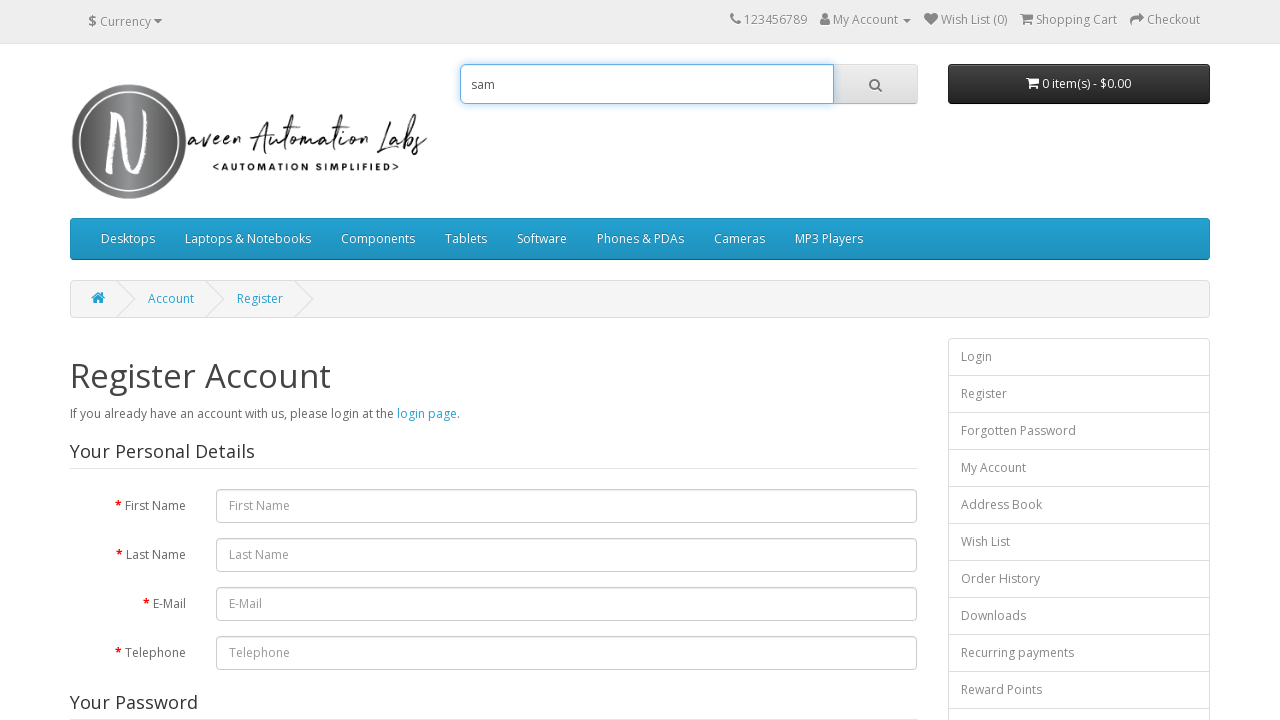

Typed character 's' with 500ms delay on input[name='search']
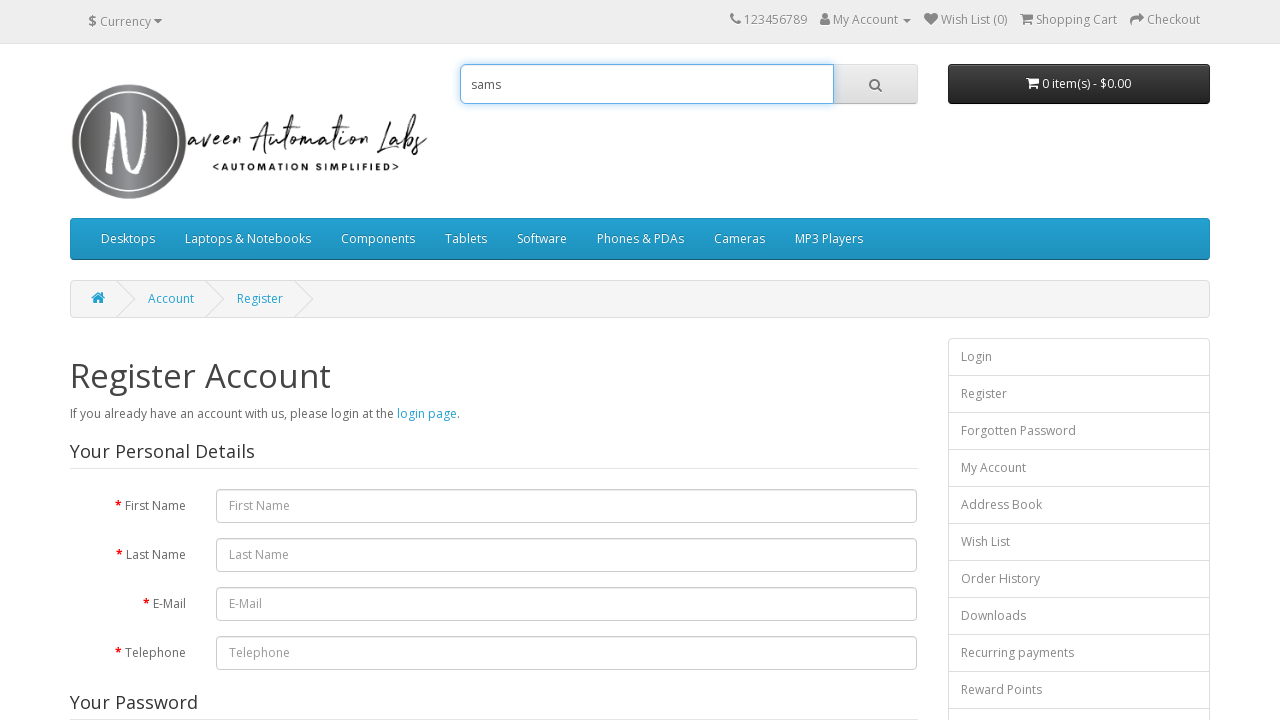

Typed character 'u' with 500ms delay on input[name='search']
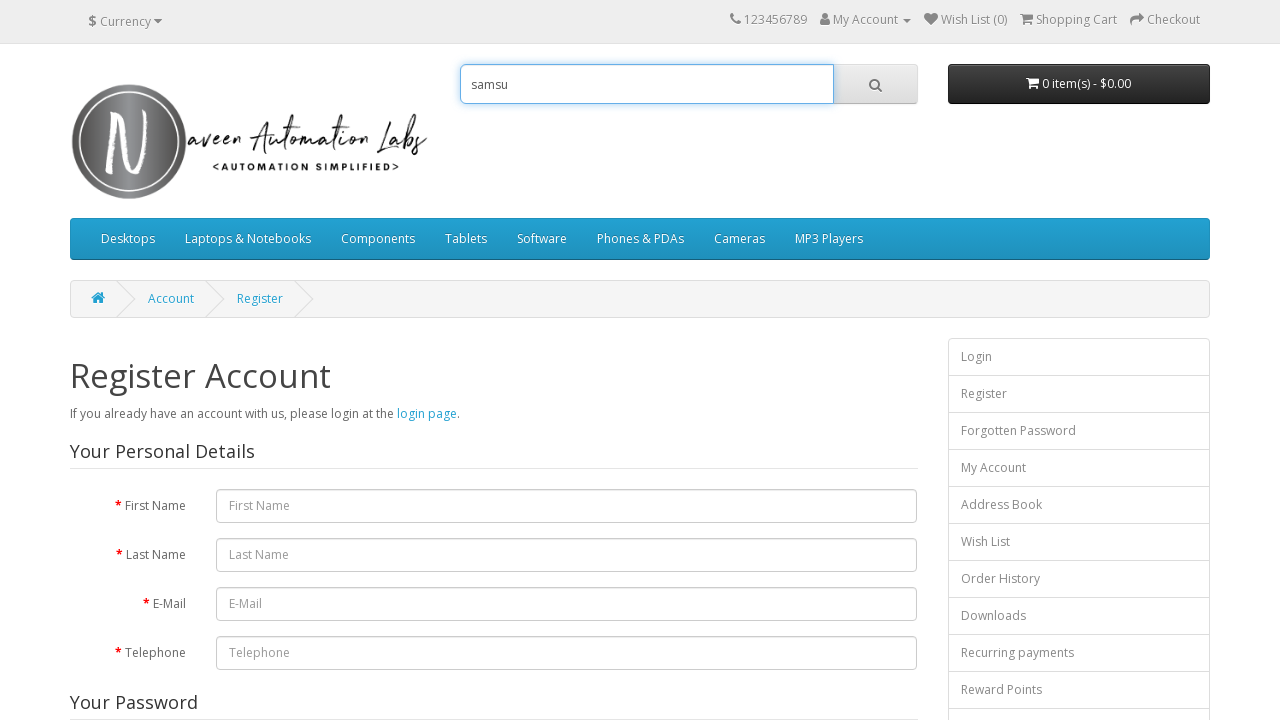

Typed character 'n' with 500ms delay on input[name='search']
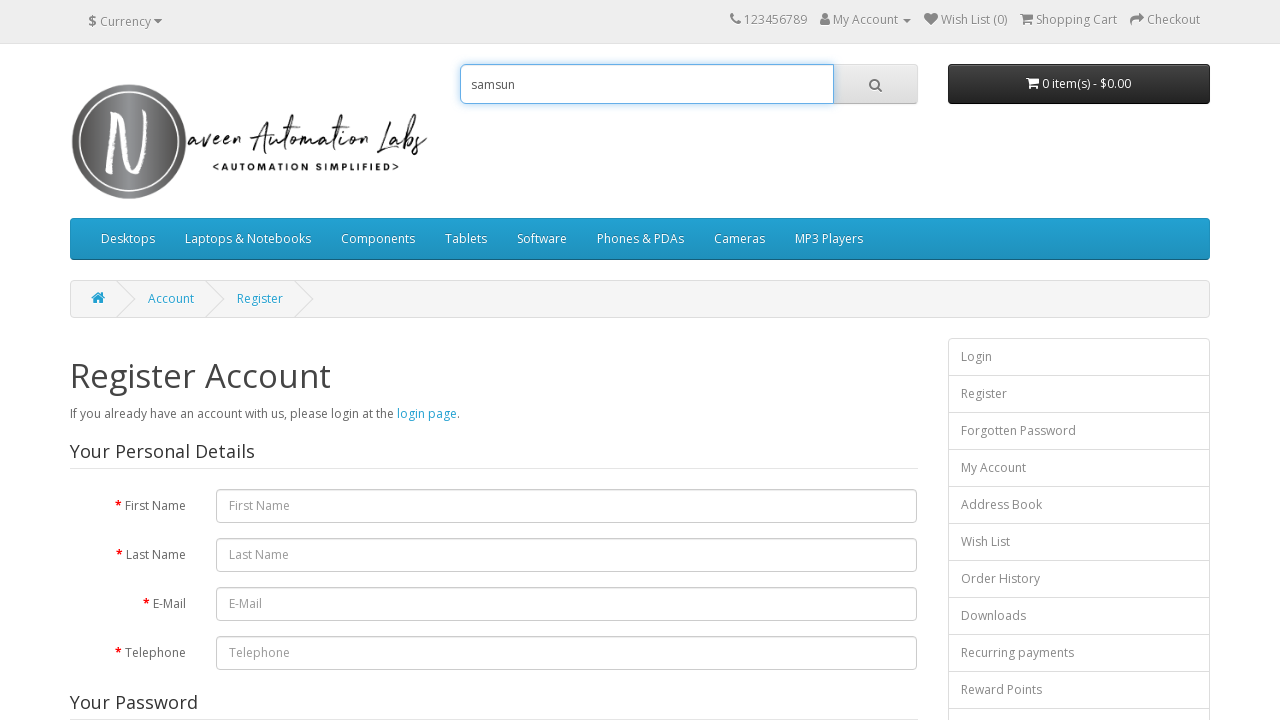

Typed character 'g' with 500ms delay on input[name='search']
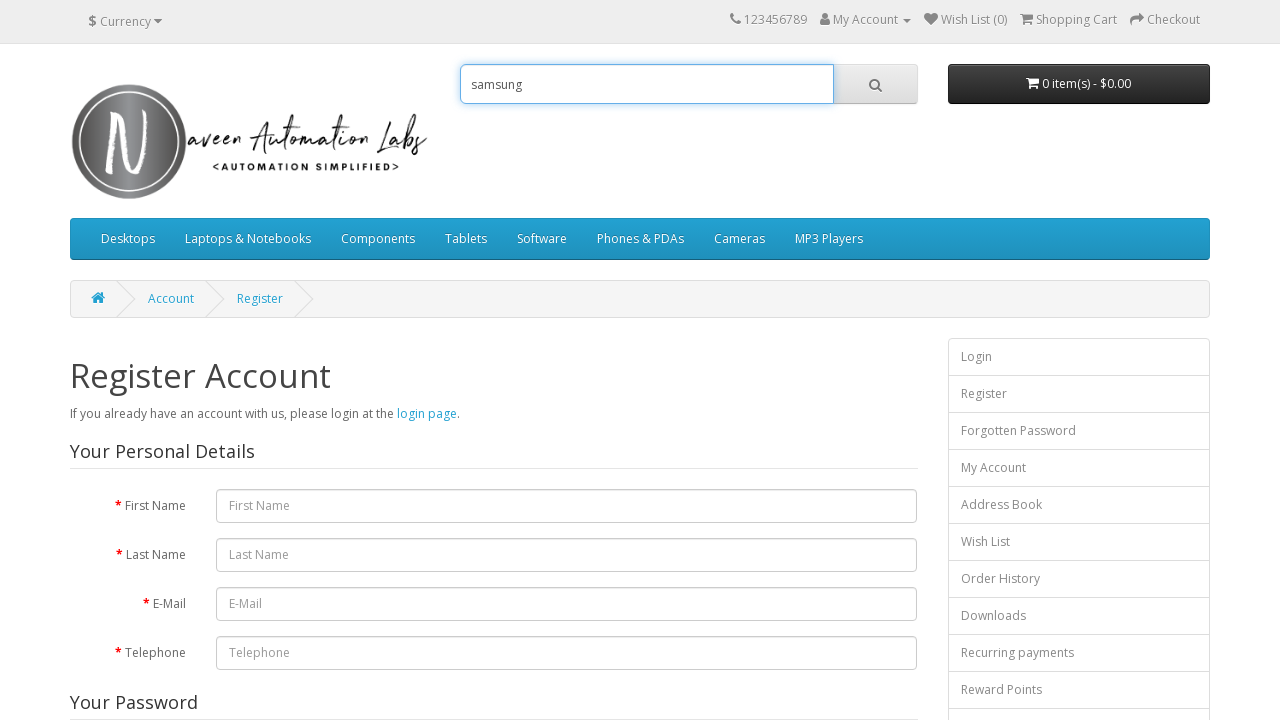

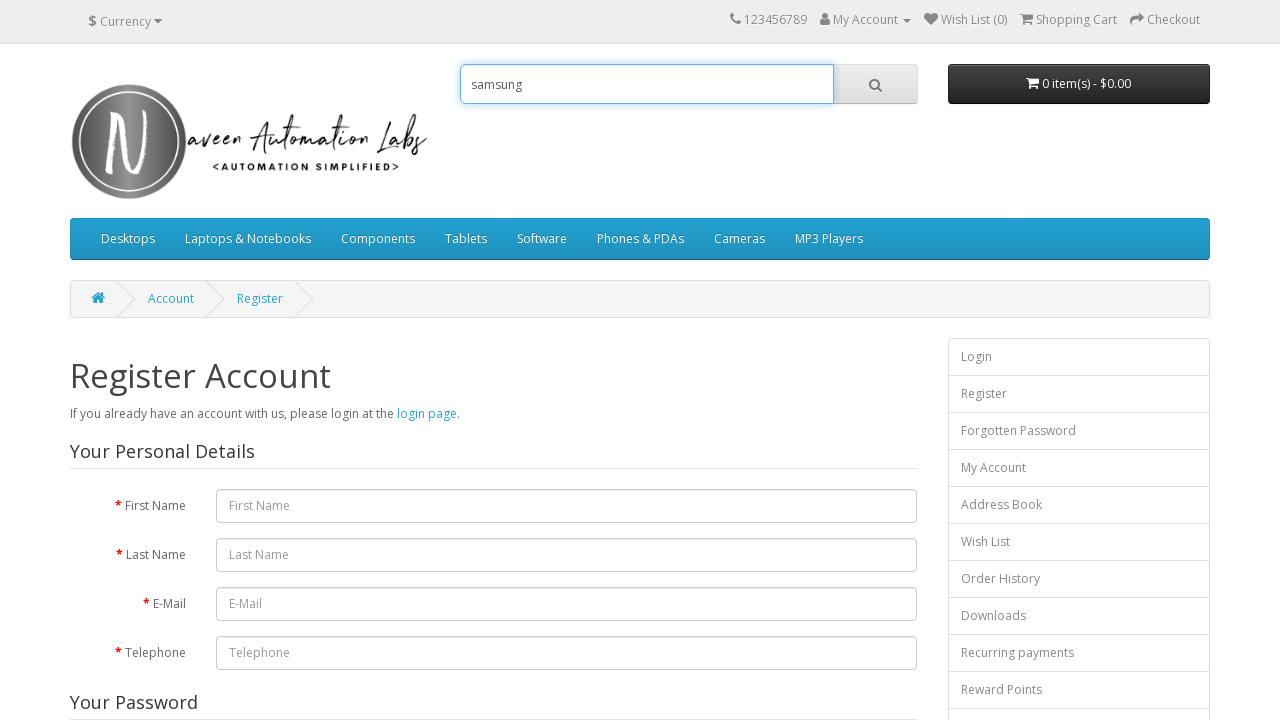